Tests the search functionality on yyw.com by entering a search term "beads" into the search input and clicking the submit button

Starting URL: https://www.yyw.com

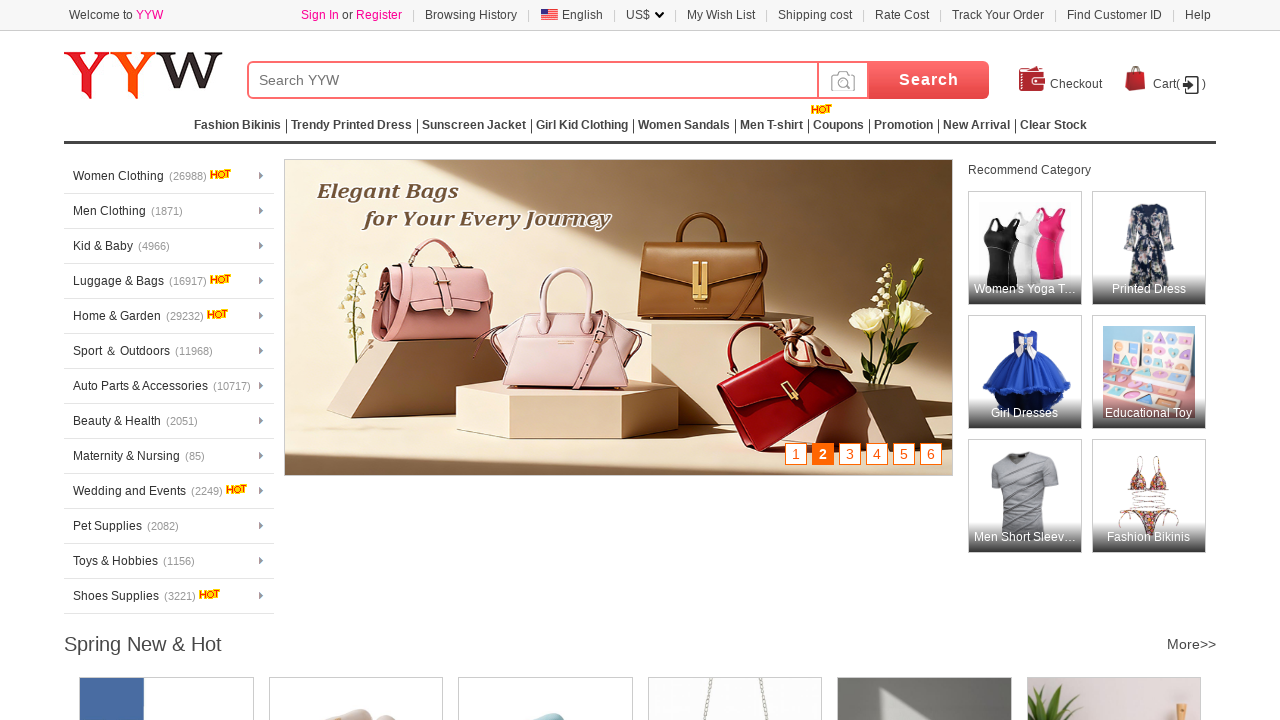

Filled search input field with 'beads' on //input[@name="keywords"]
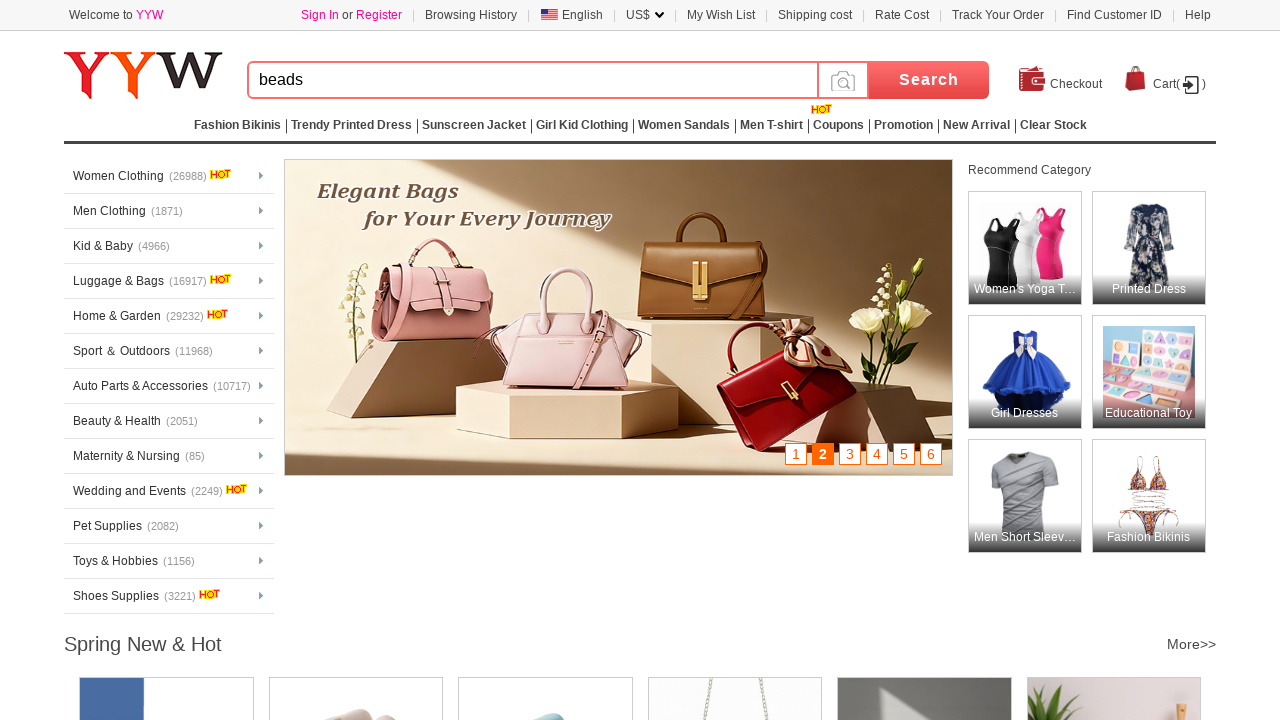

Clicked search submit button at (929, 80) on xpath=//input[@type="submit"]
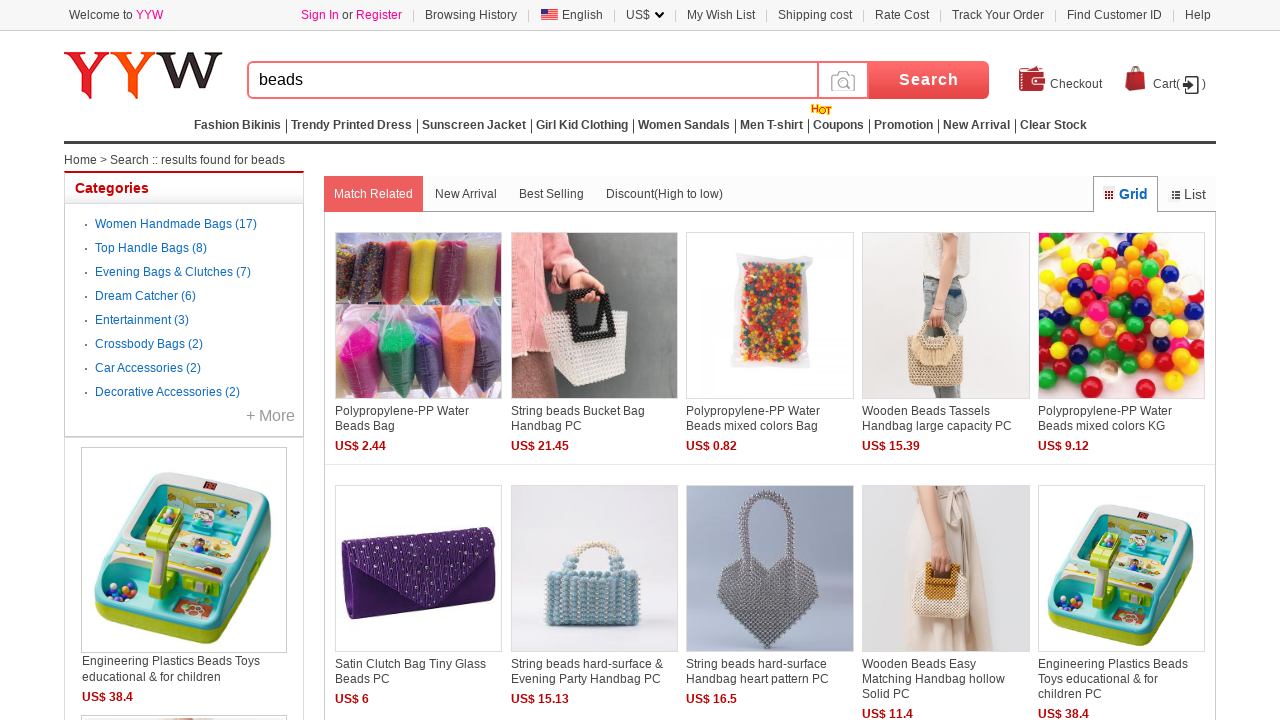

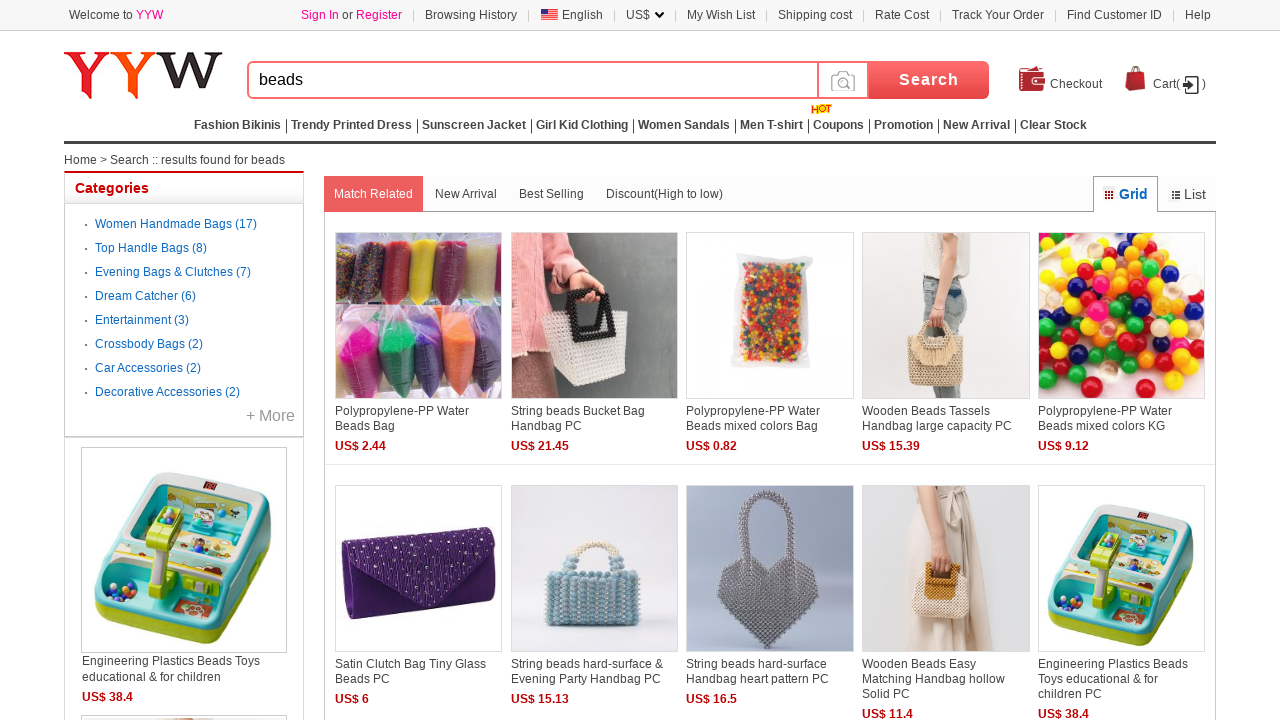